Tests clicking a button that triggers a timed JavaScript alert (appears after delay) and accepting it

Starting URL: https://demoqa.com/alerts

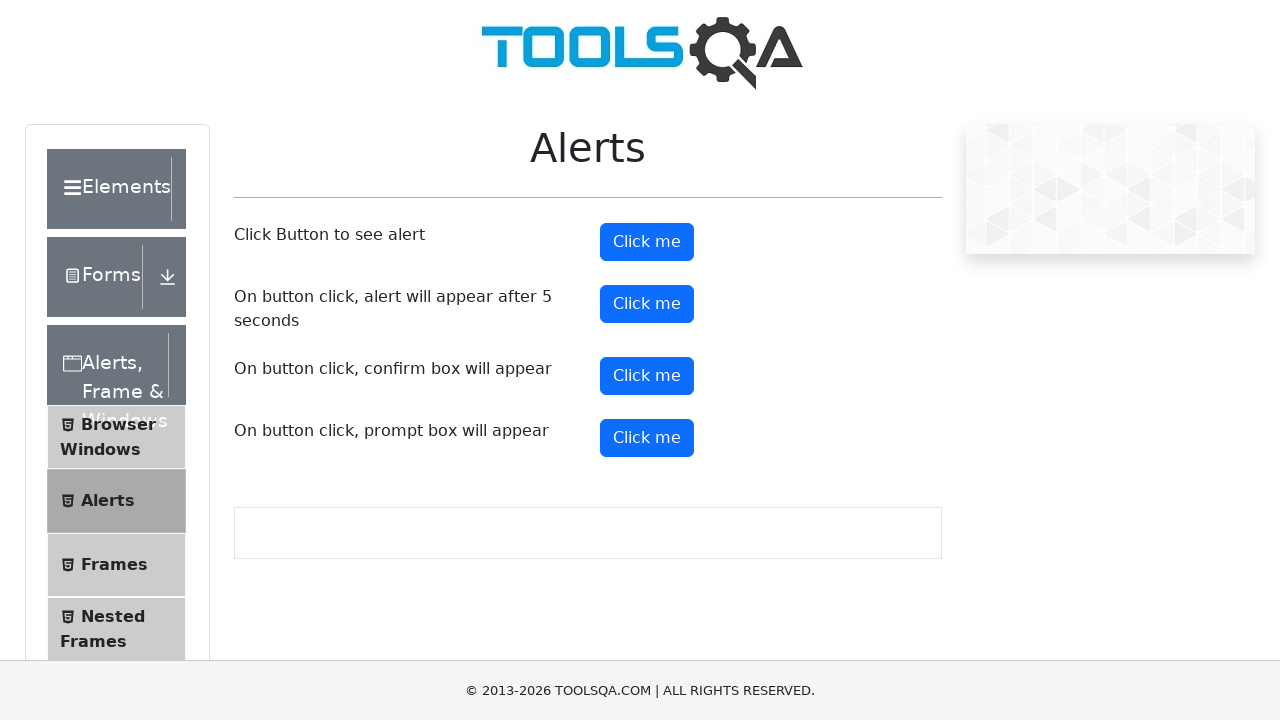

Set up dialog handler to automatically accept alerts
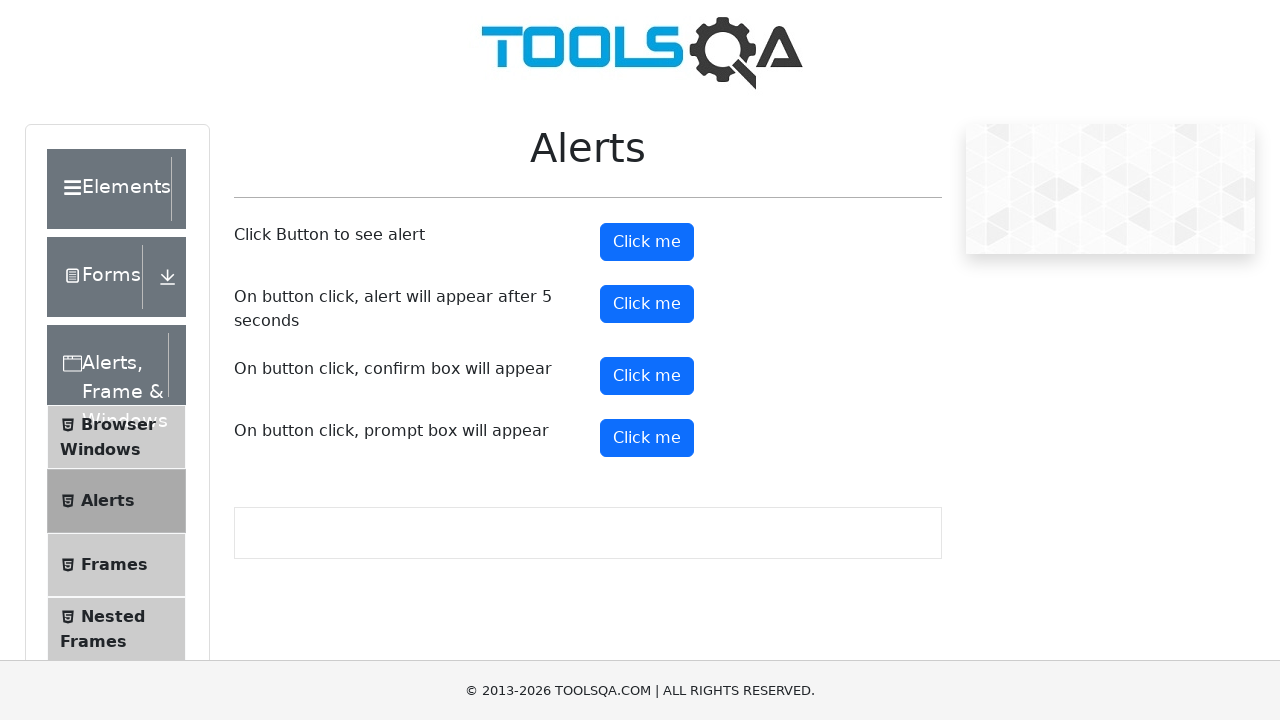

Clicked the timer alert button to trigger timed JavaScript alert at (647, 304) on #timerAlertButton
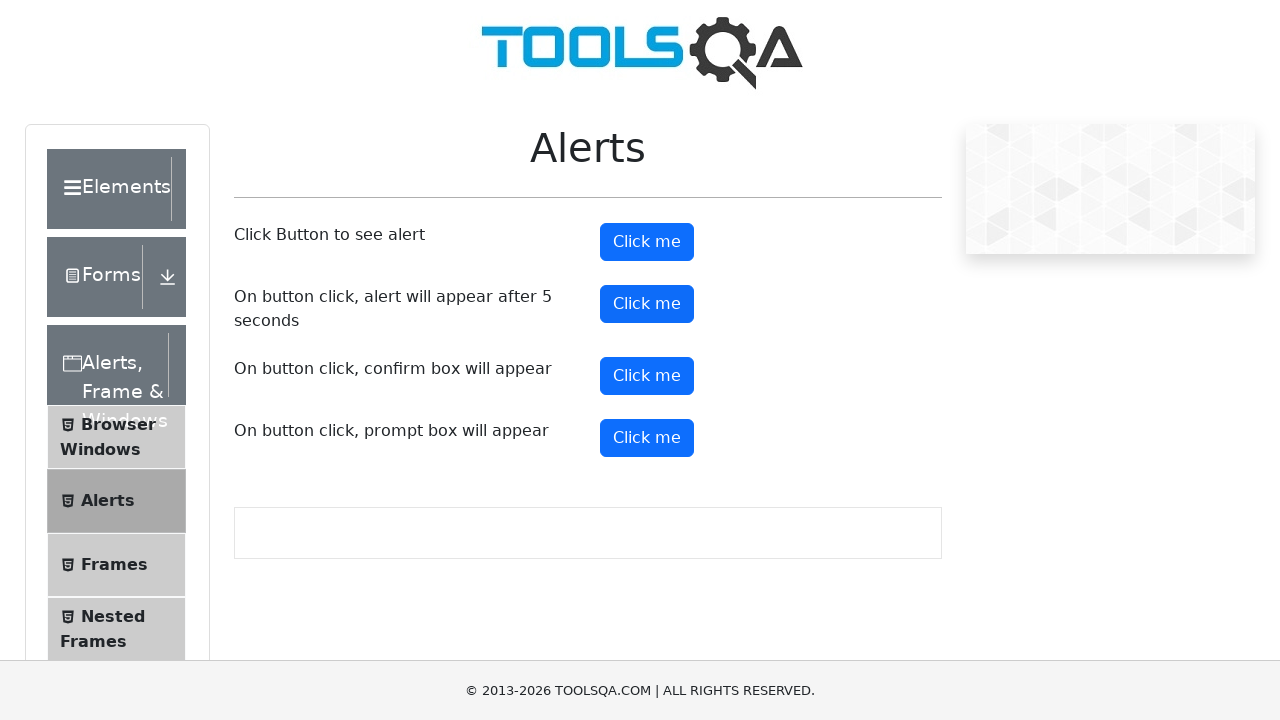

Waited 6 seconds for the alert to appear and be automatically accepted
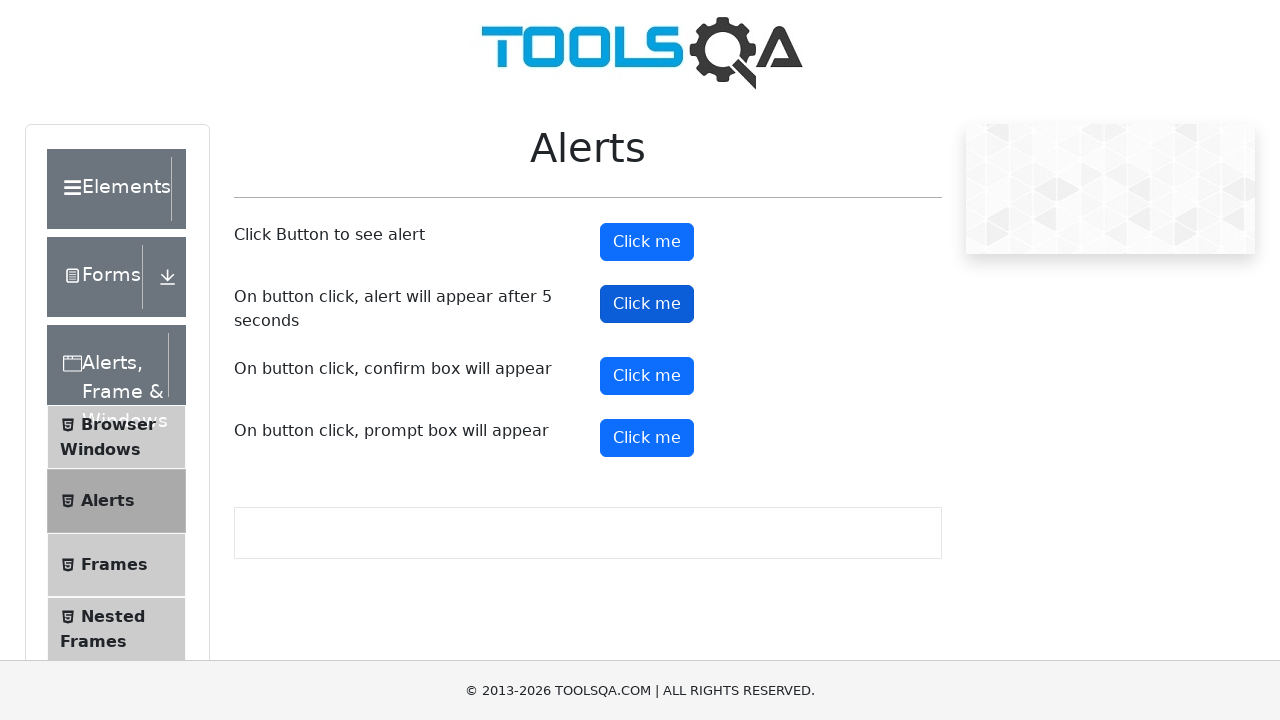

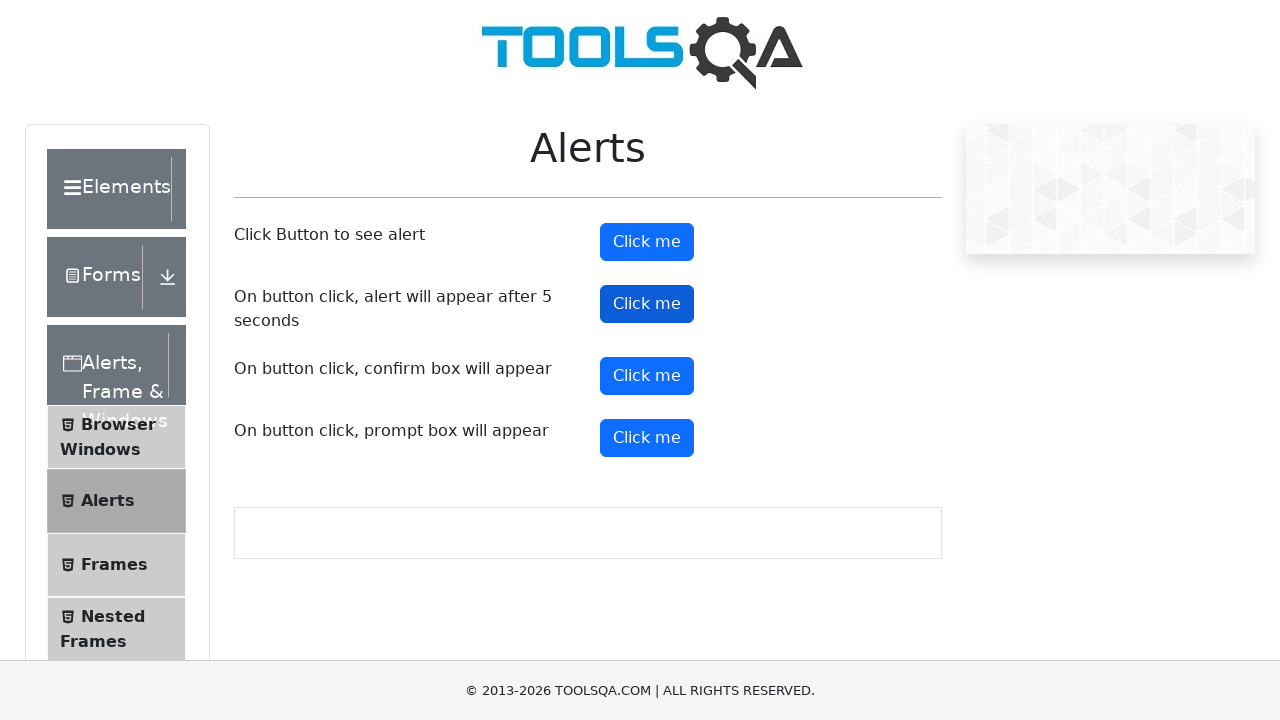